Navigates to the Top List menu and verifies the "Top Rated" header is displayed

Starting URL: http://www.99-bottles-of-beer.net/

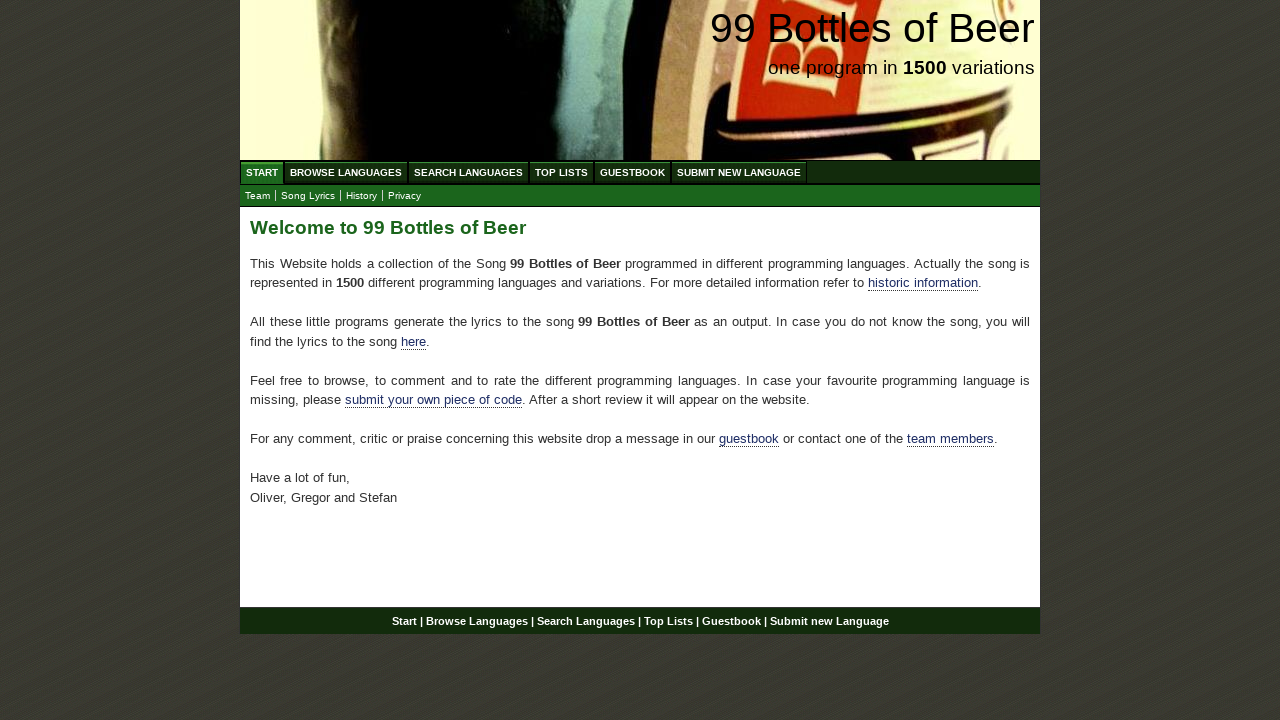

Clicked on Top List menu at (562, 172) on a:has-text('Top List')
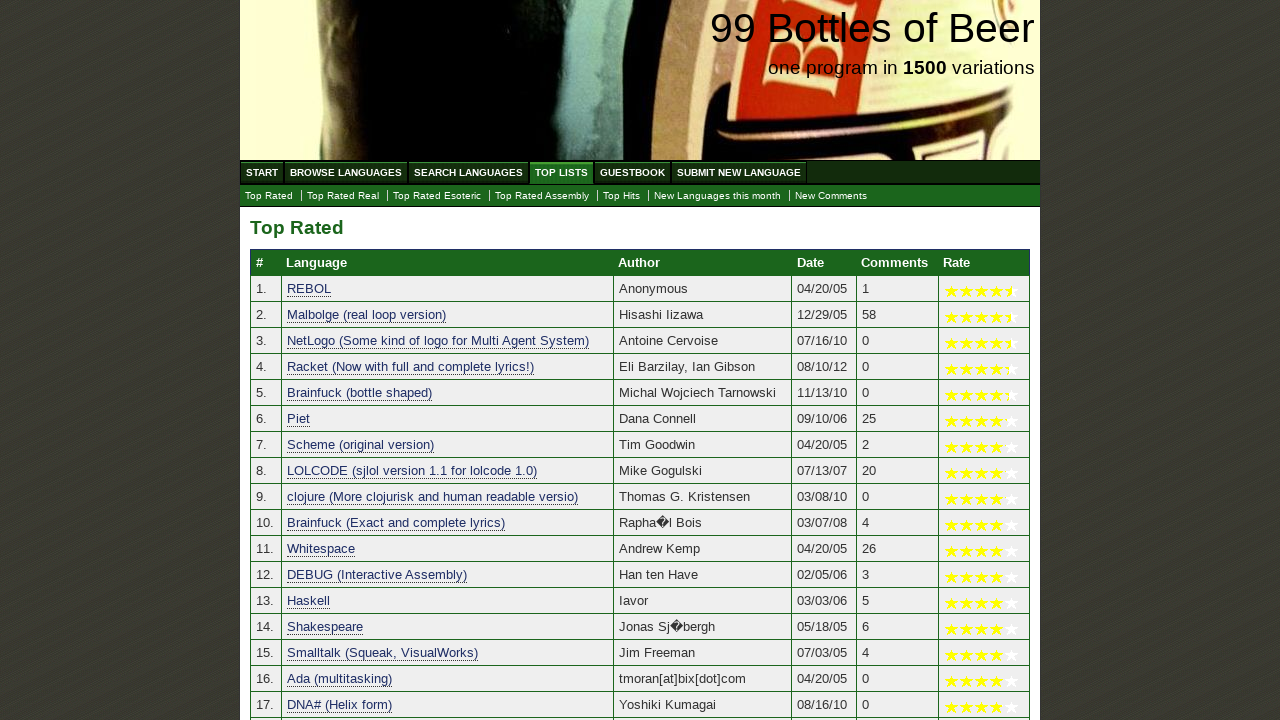

Located Top Rated header element
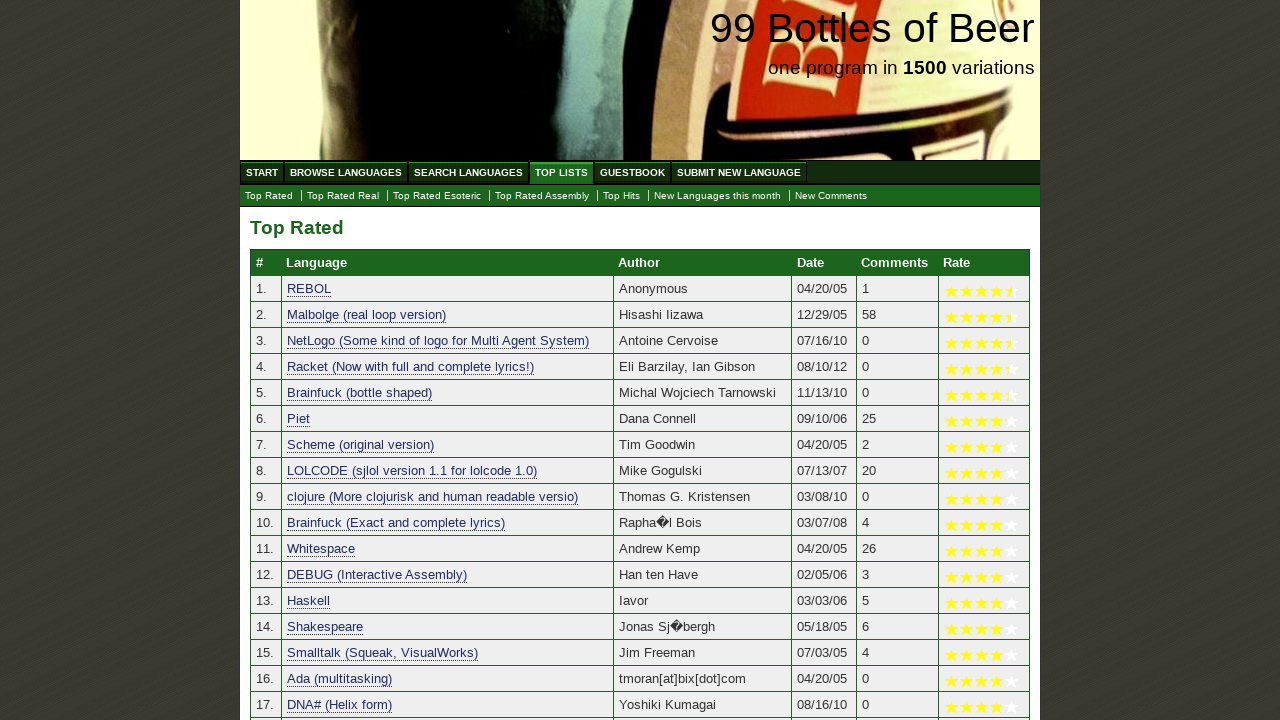

Waited for header to load
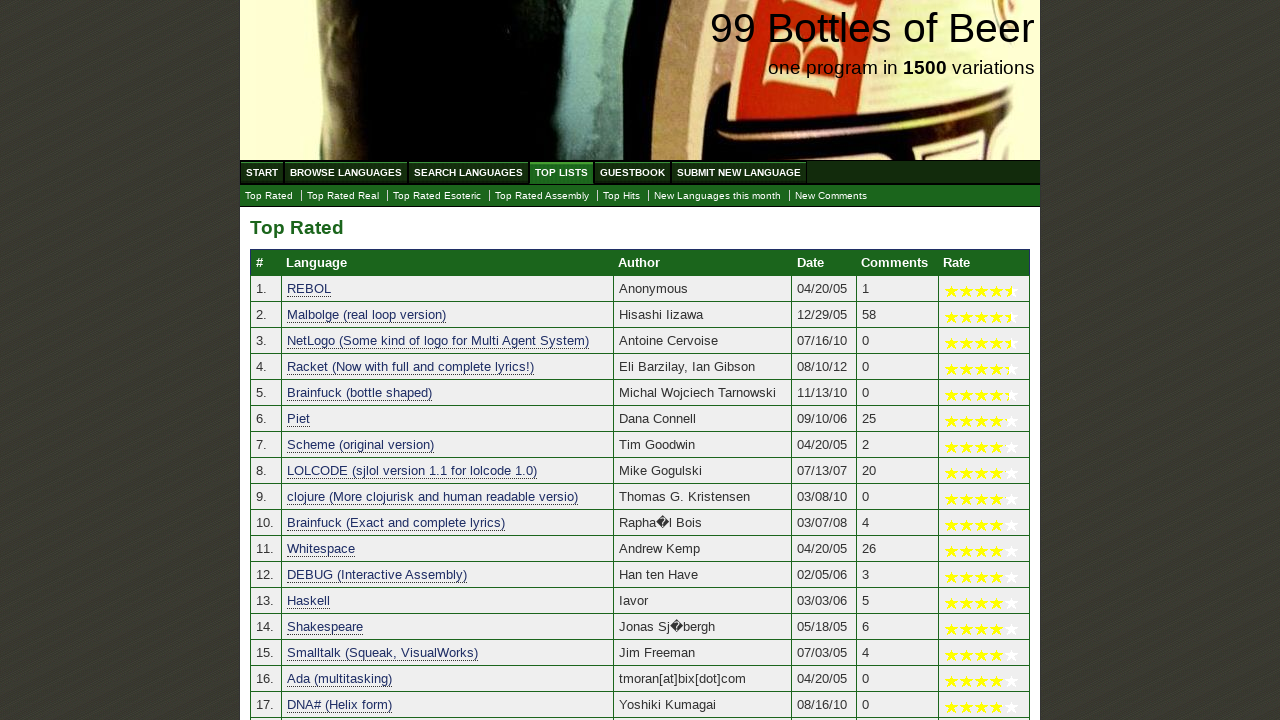

Verified 'Top Rated' header is displayed
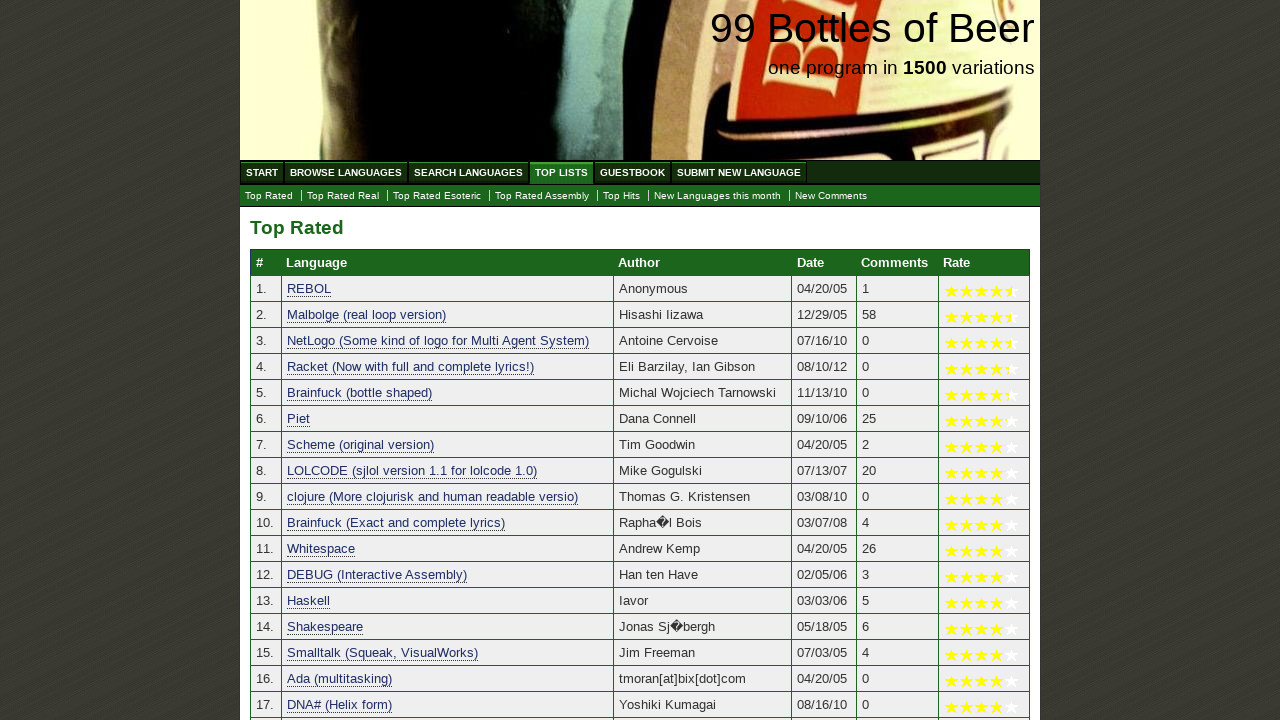

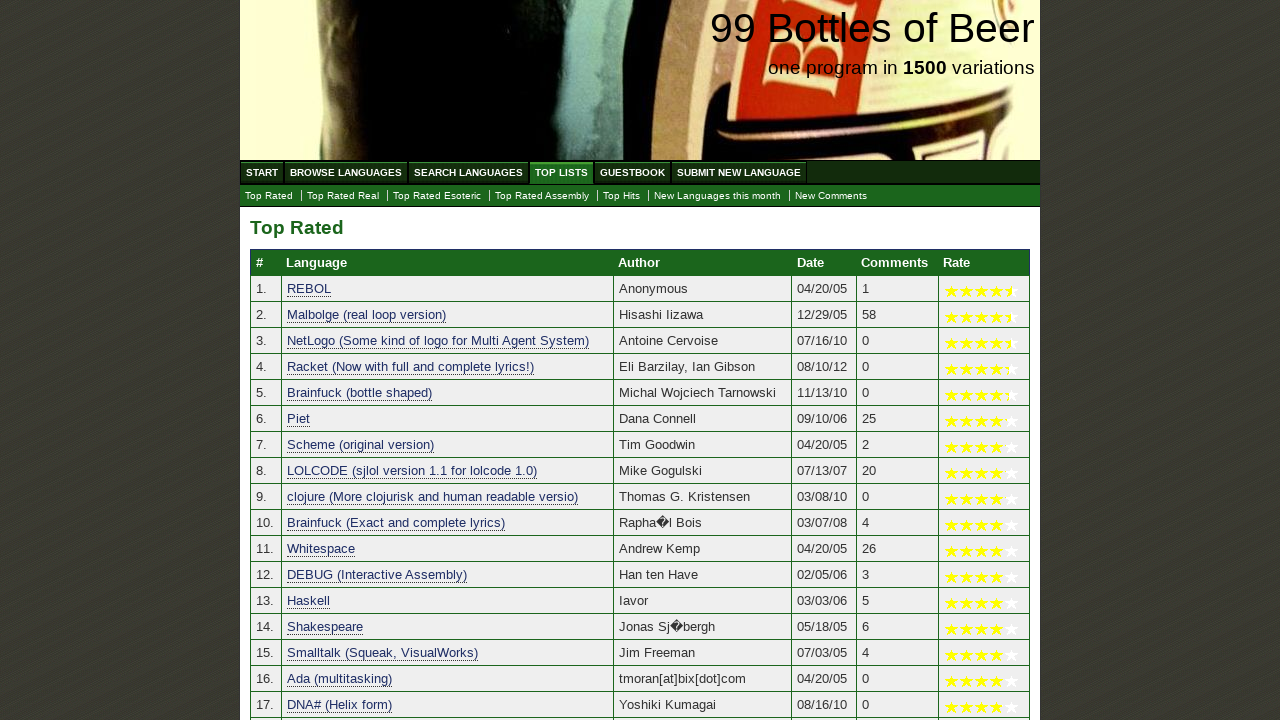